Tests right-click context menu interaction on a registration demo page by performing context clicks on the body element and navigating the context menu with keyboard keys.

Starting URL: http://demo.automationtesting.in/Register.html

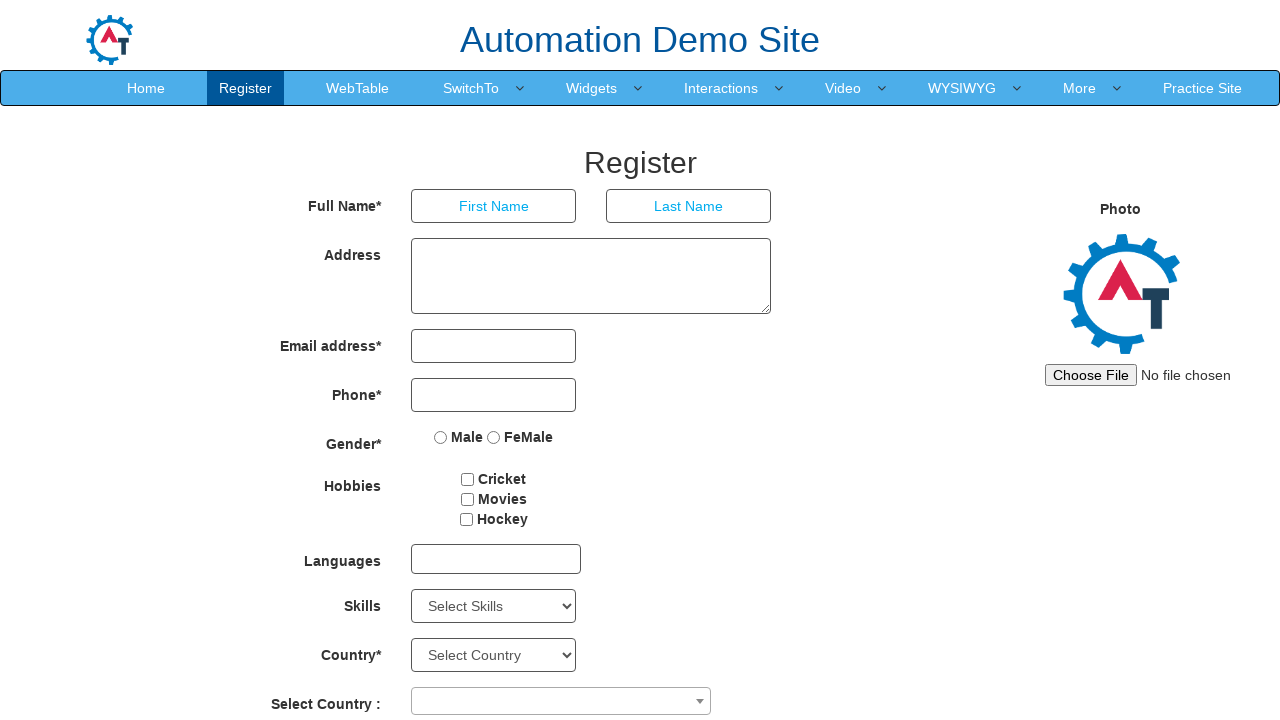

Located body element on registration page
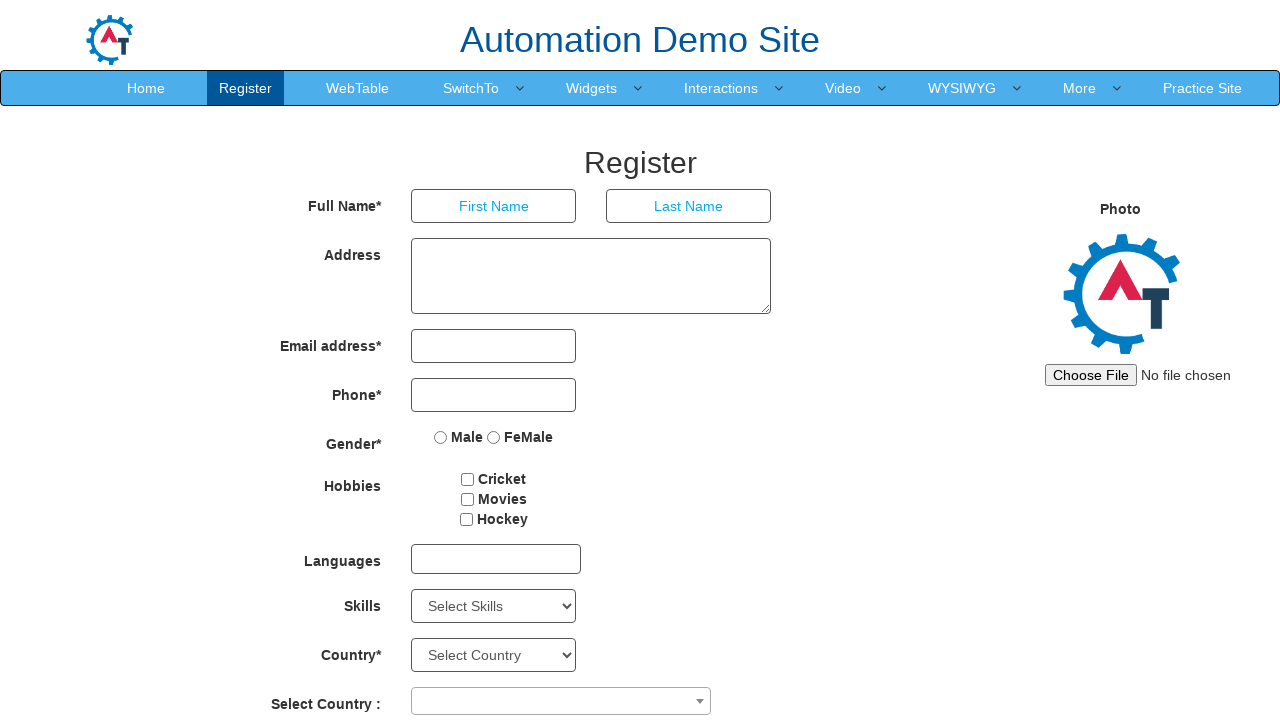

Performed first right-click on body element to open context menu at (640, 360) on body
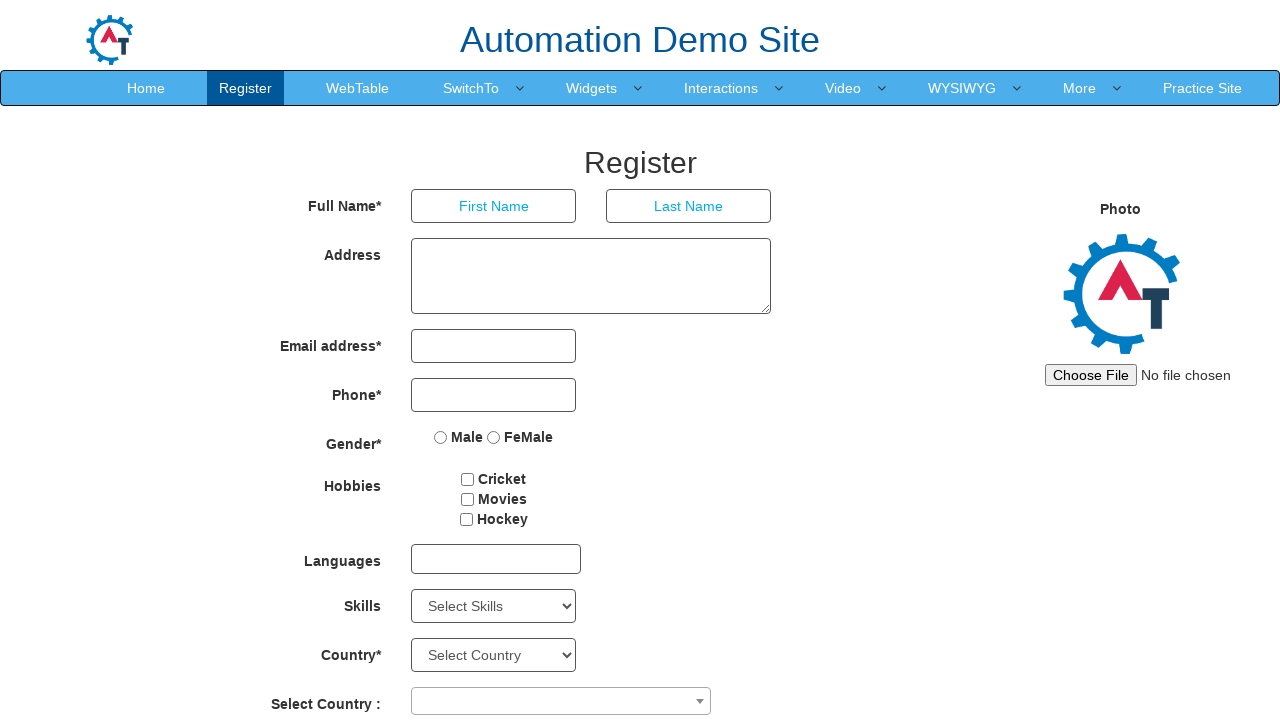

Pressed ArrowDown key to navigate context menu
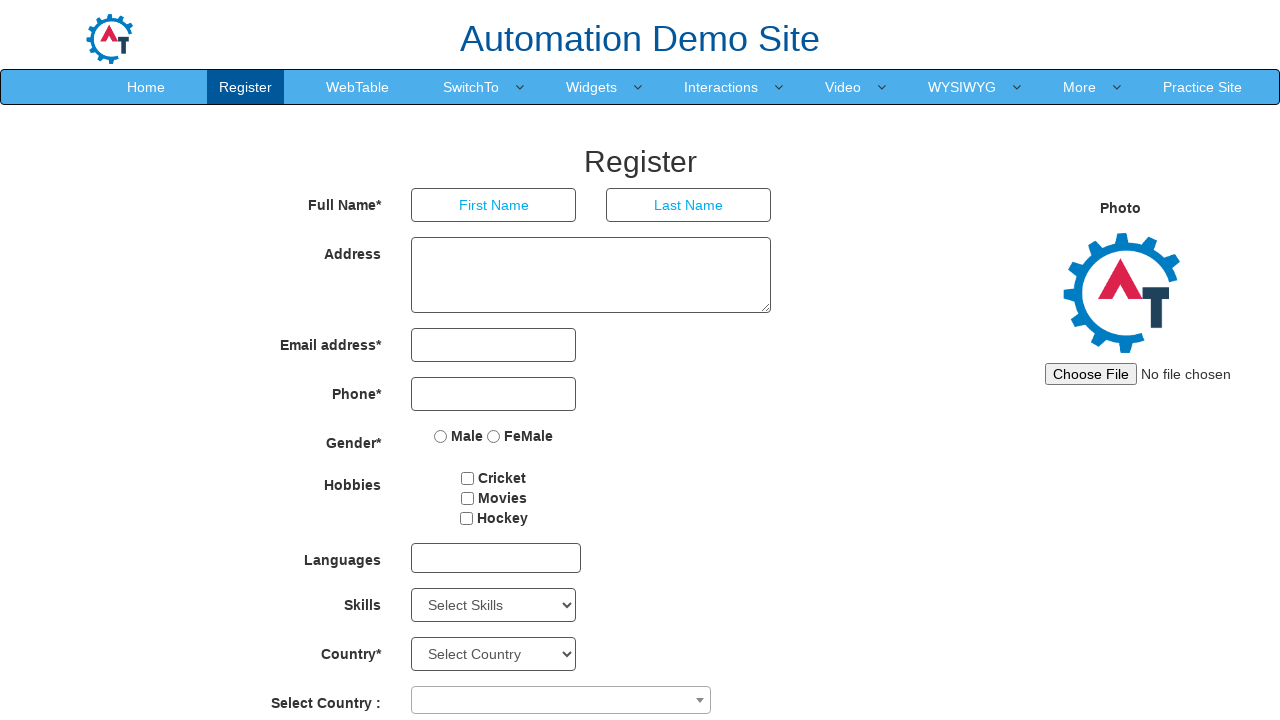

Pressed Enter key to select context menu option
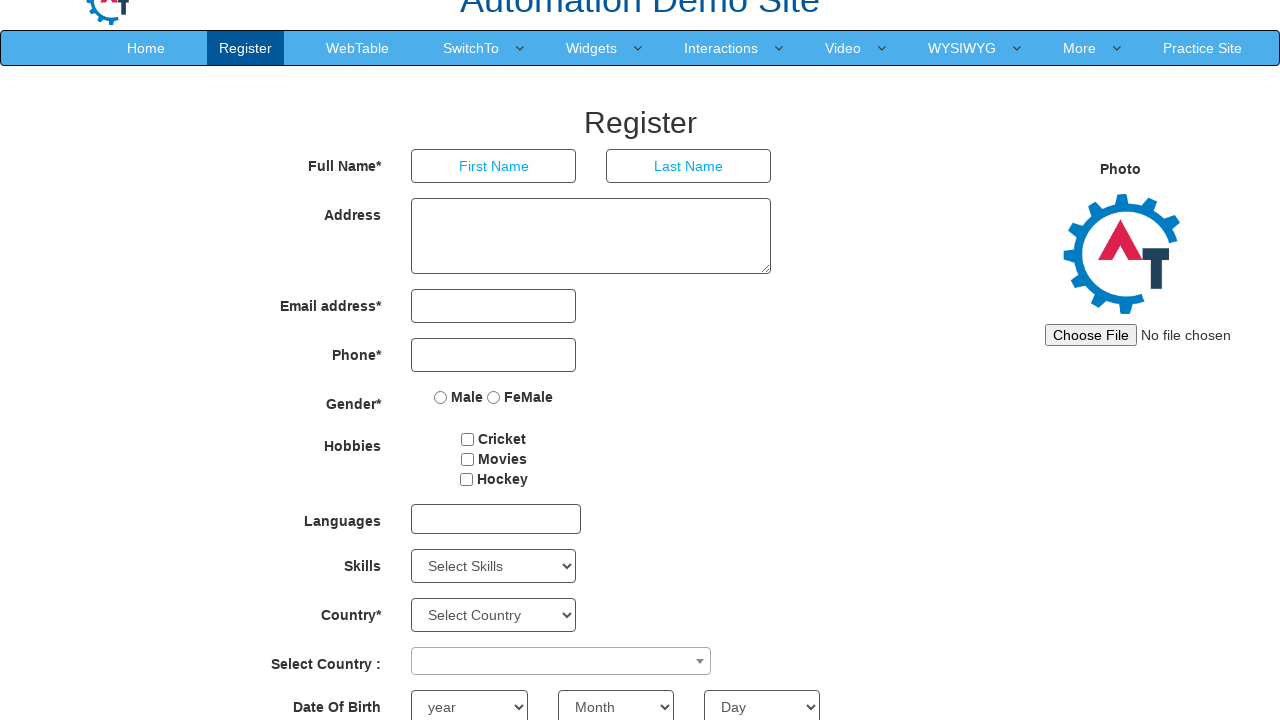

Performed second right-click on body element to open context menu at (640, 360) on body
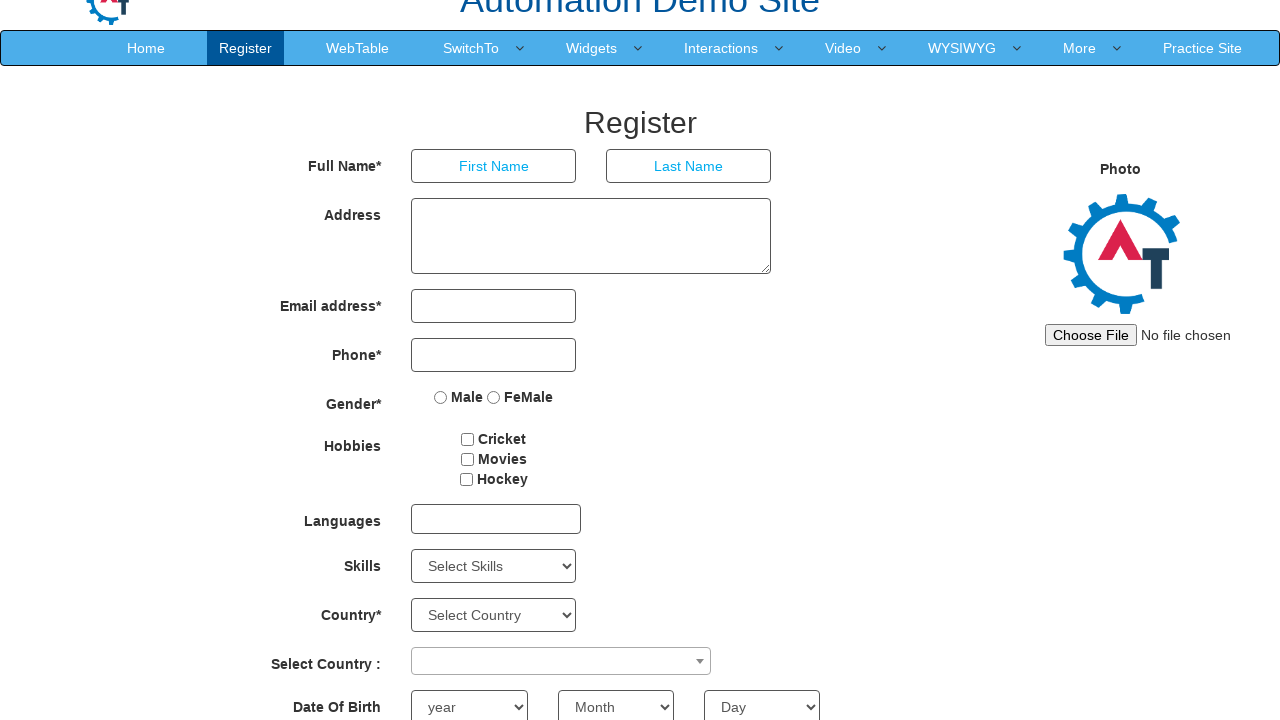

Pressed ArrowDown key to navigate context menu
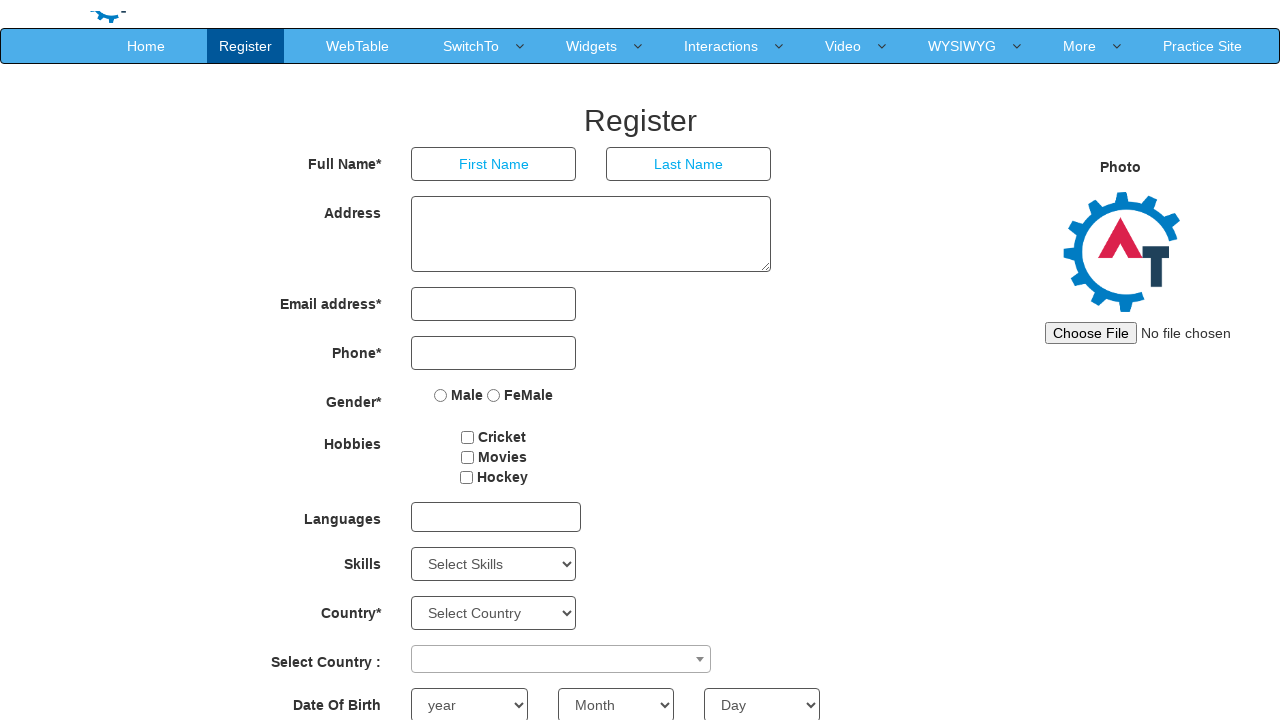

Pressed Enter key to select context menu option
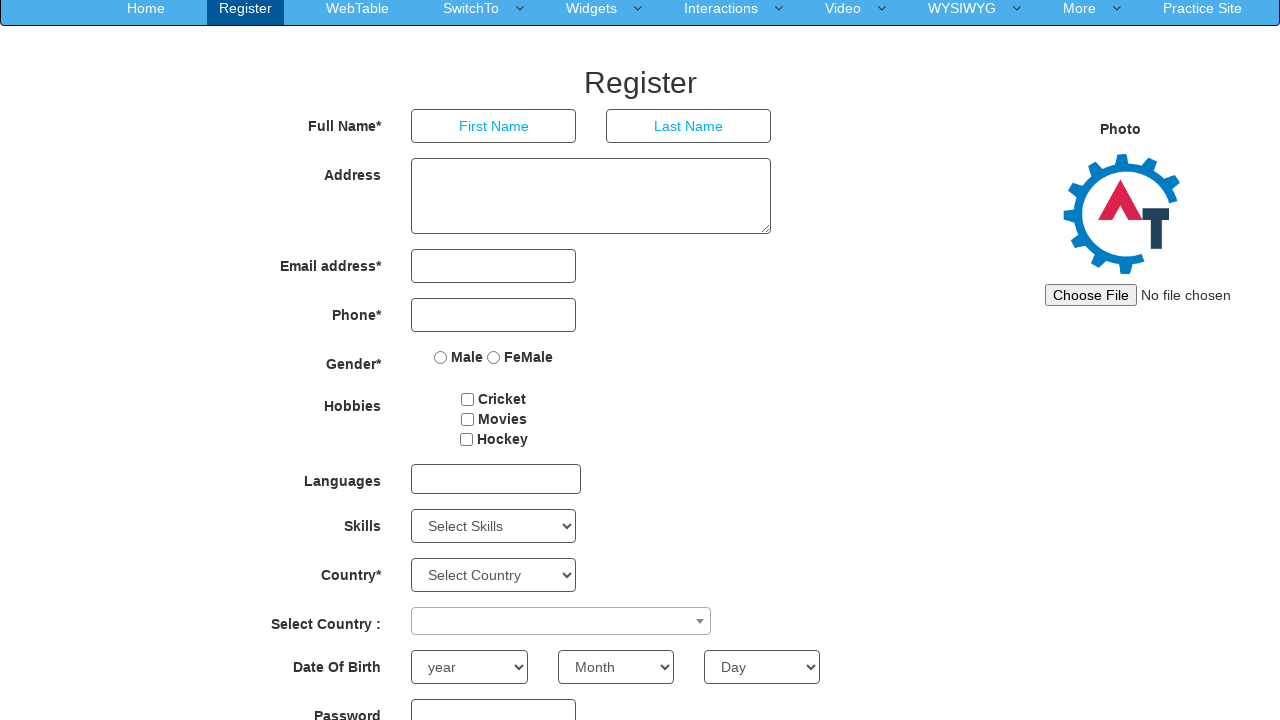

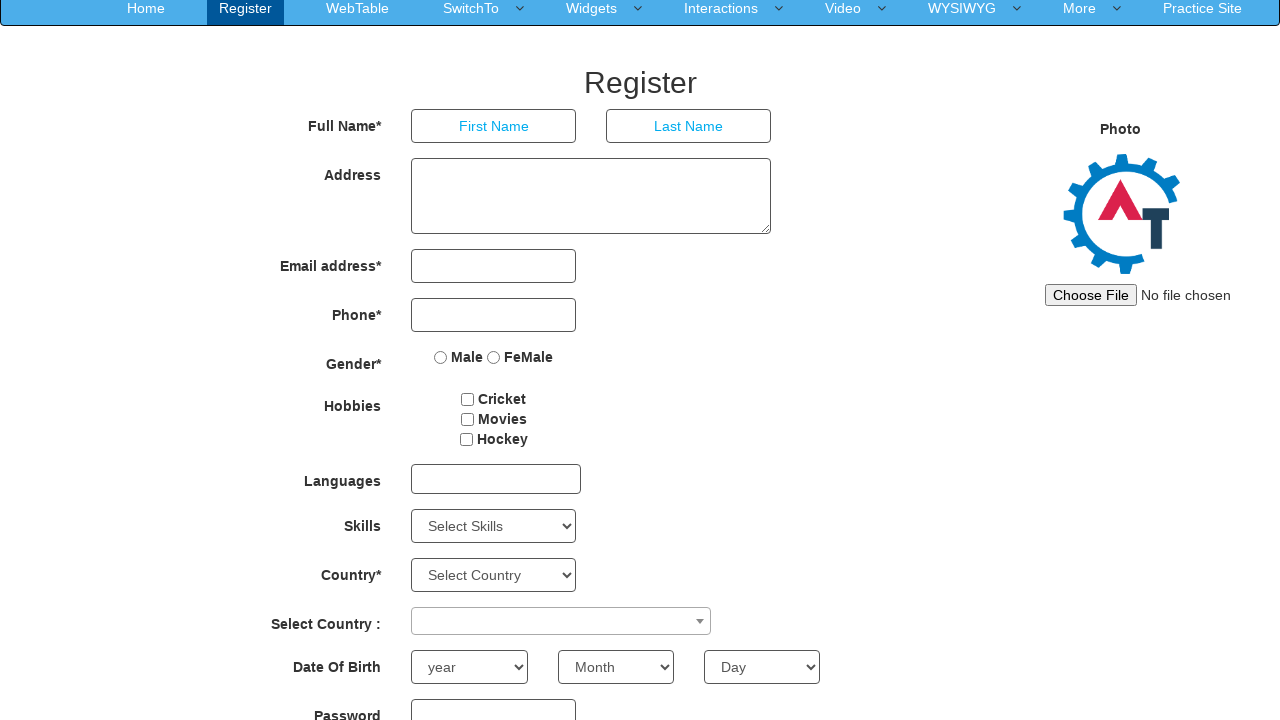